Tests the add/remove elements functionality by clicking the Add Element button, verifying the Delete button appears, clicking it, and verifying the page header remains visible

Starting URL: https://the-internet.herokuapp.com/add_remove_elements/

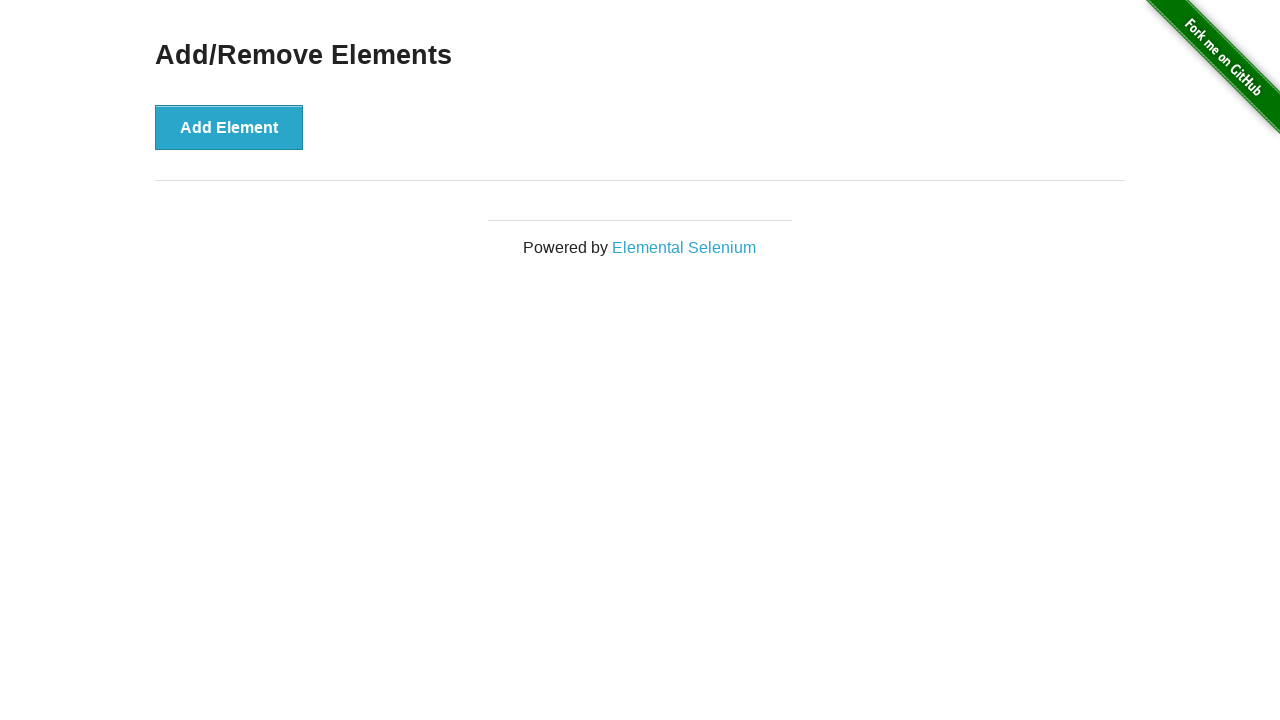

Clicked the Add Element button at (229, 127) on button[onclick='addElement()']
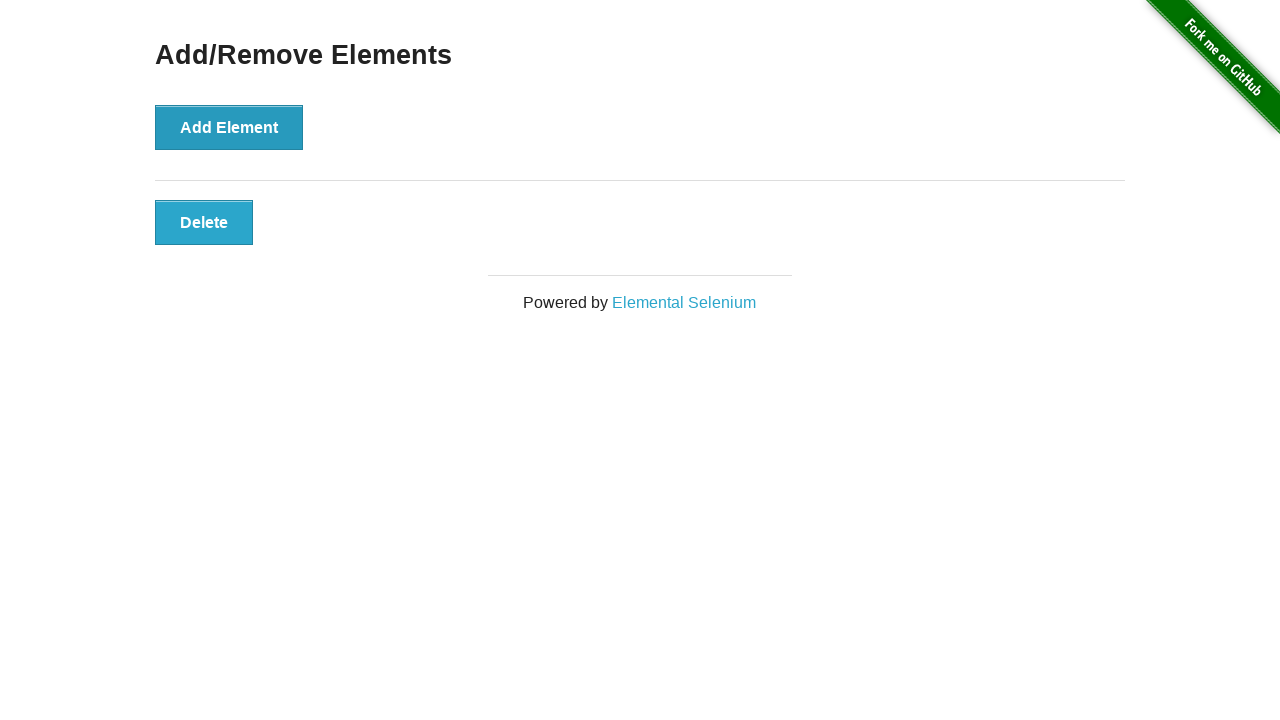

Located the Delete button element
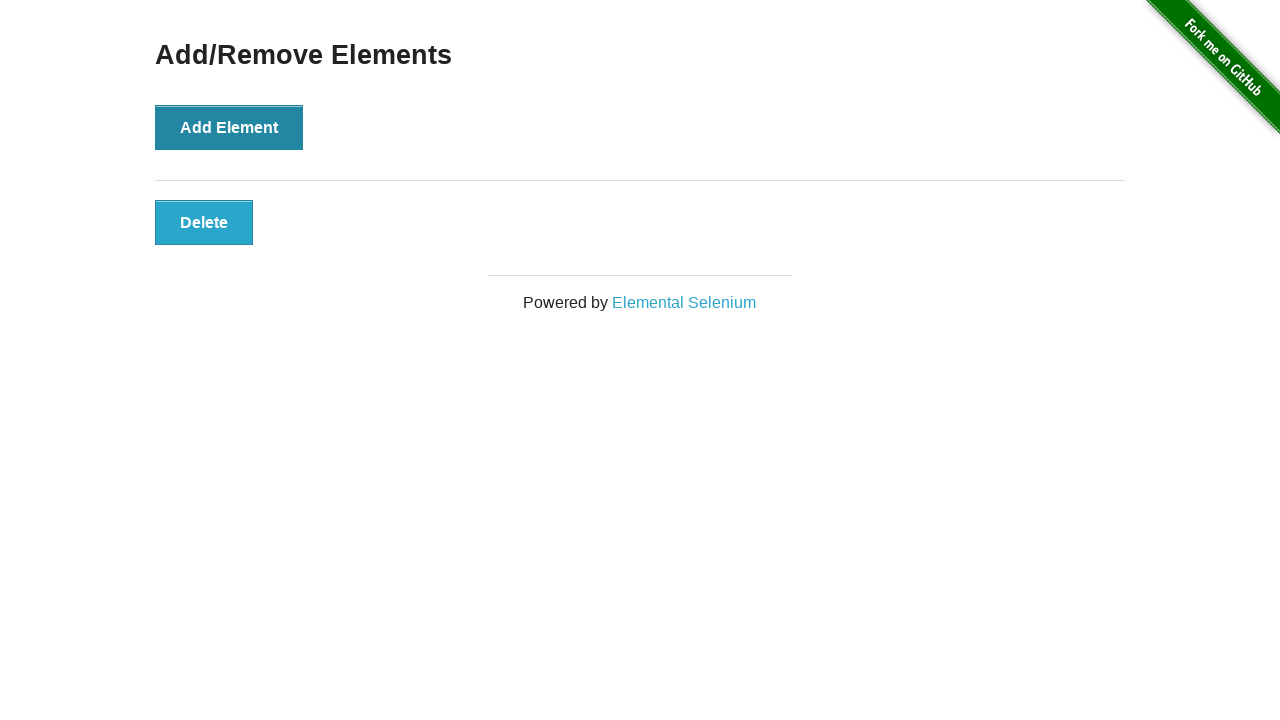

Verified Delete button is visible
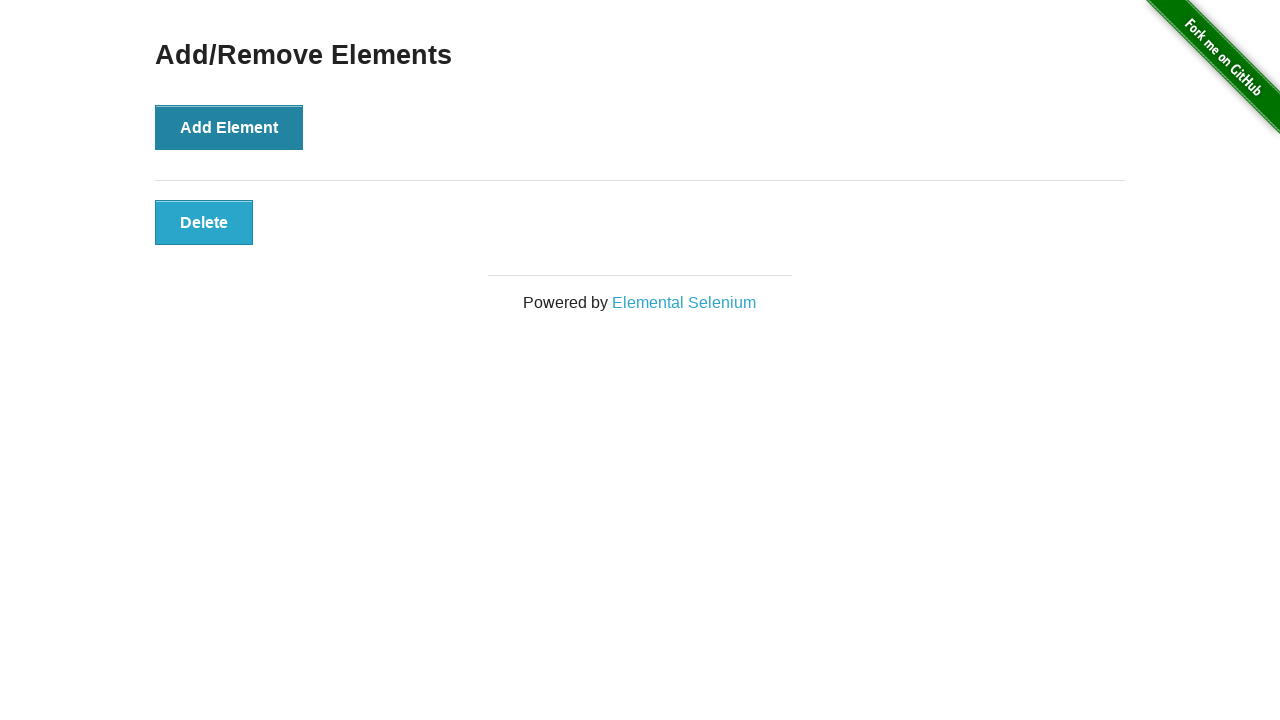

Clicked the Delete button at (204, 222) on button[onclick='deleteElement()']
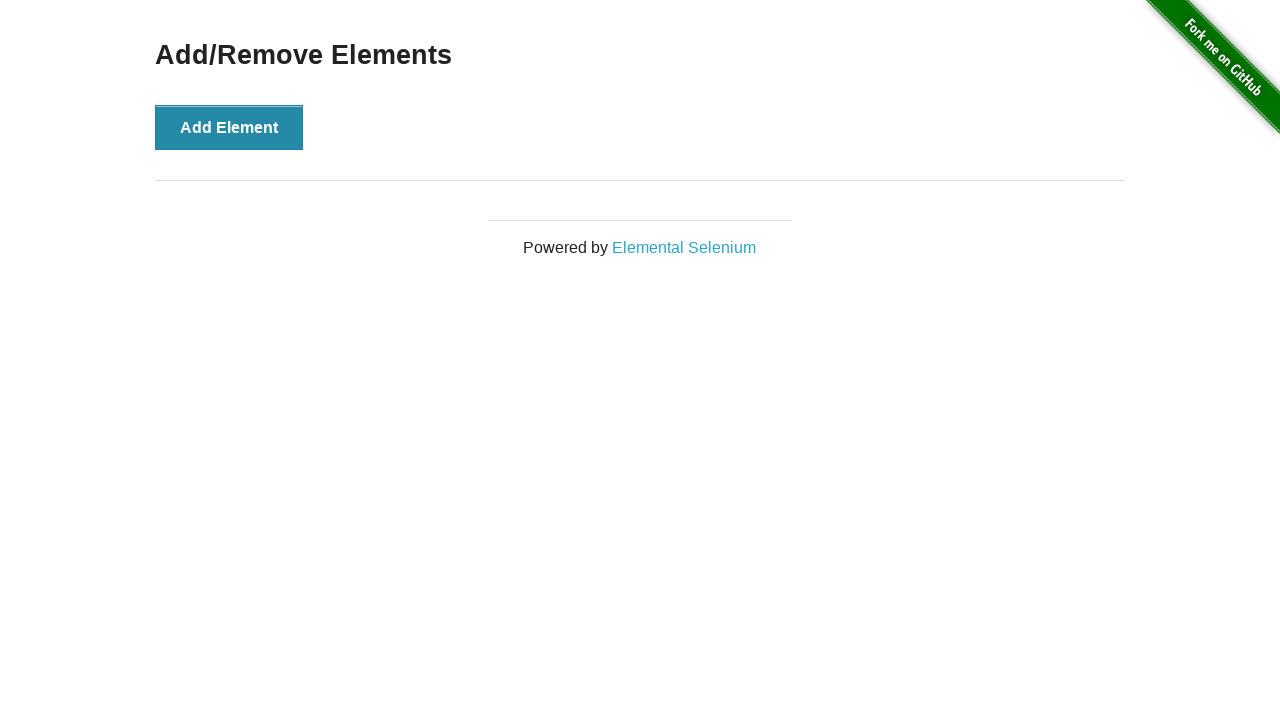

Located the Add/Remove Elements heading
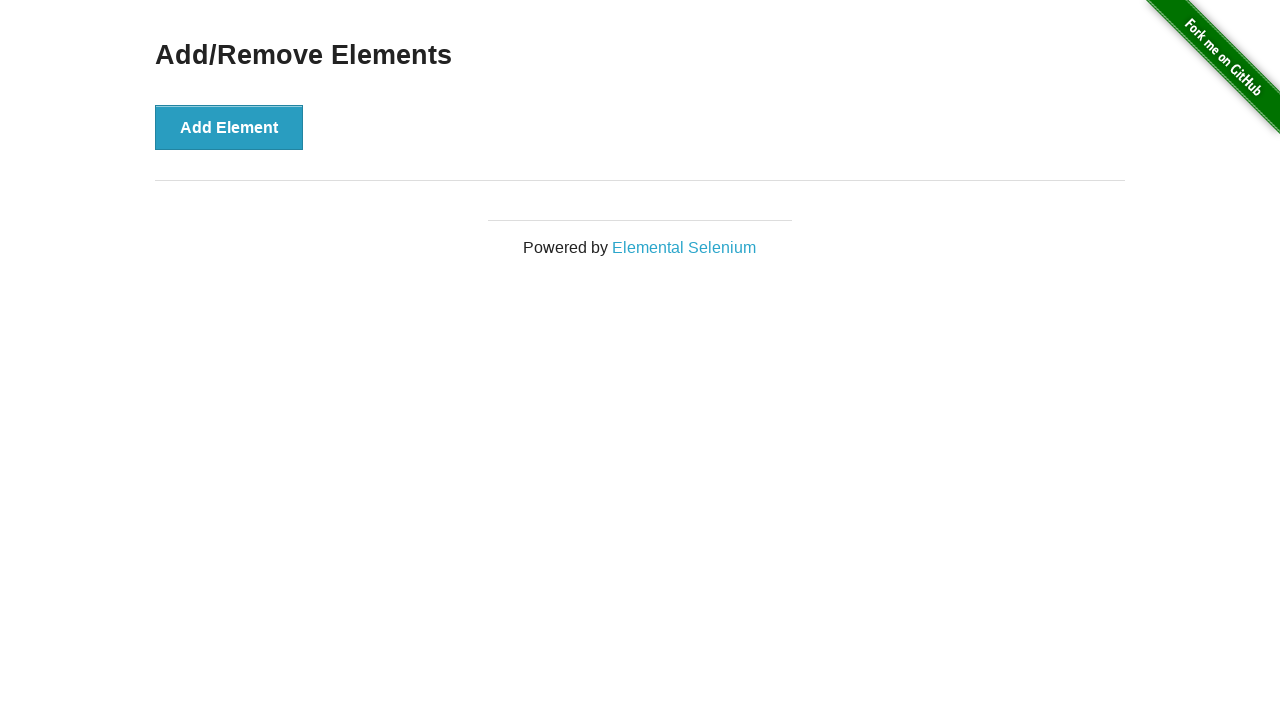

Verified Add/Remove Elements heading remains visible after deletion
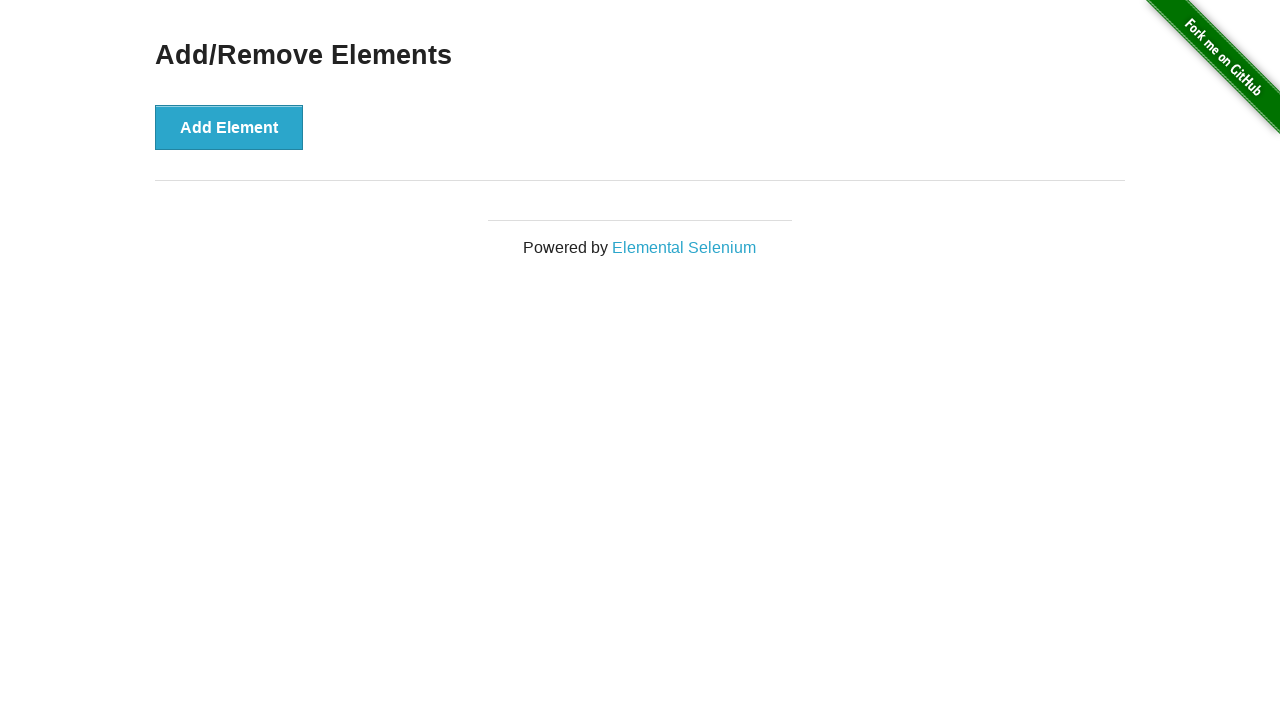

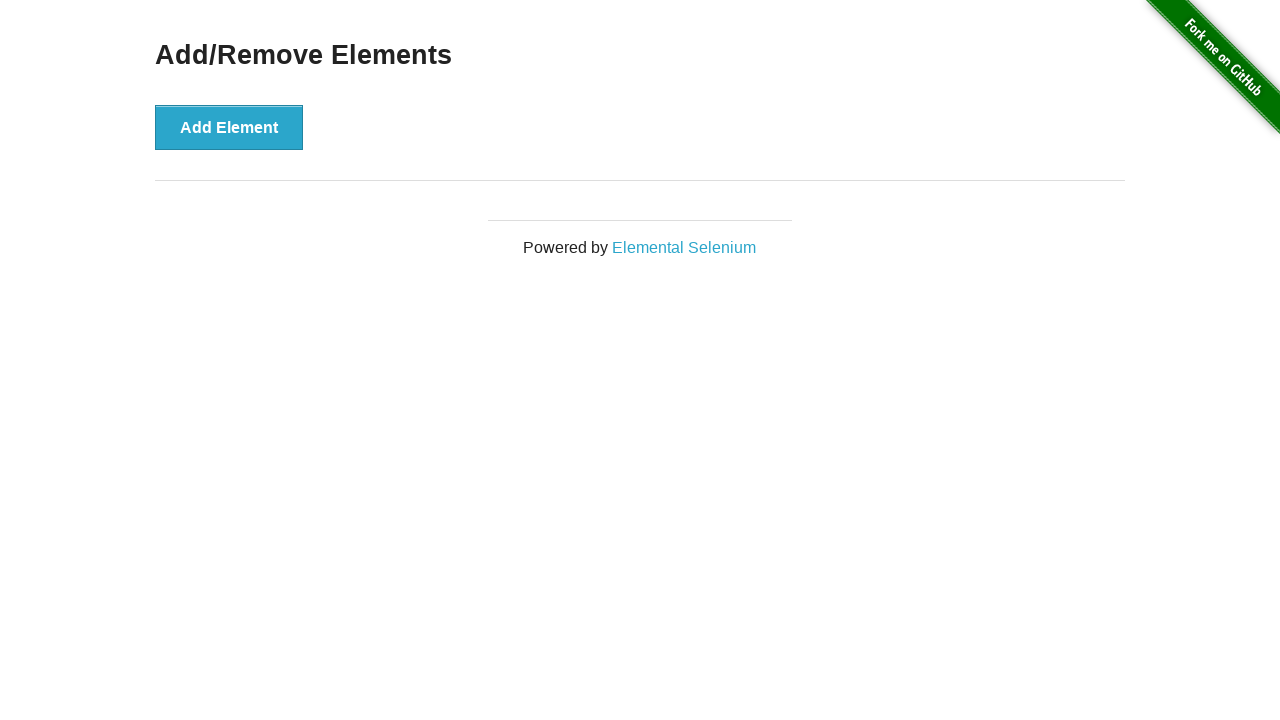